Tests table sorting functionality by clicking on a column header and verifies the data is sorted. Then navigates through pagination to find a specific item ("Rice") in the table.

Starting URL: https://rahulshettyacademy.com/seleniumPractise/#/offers

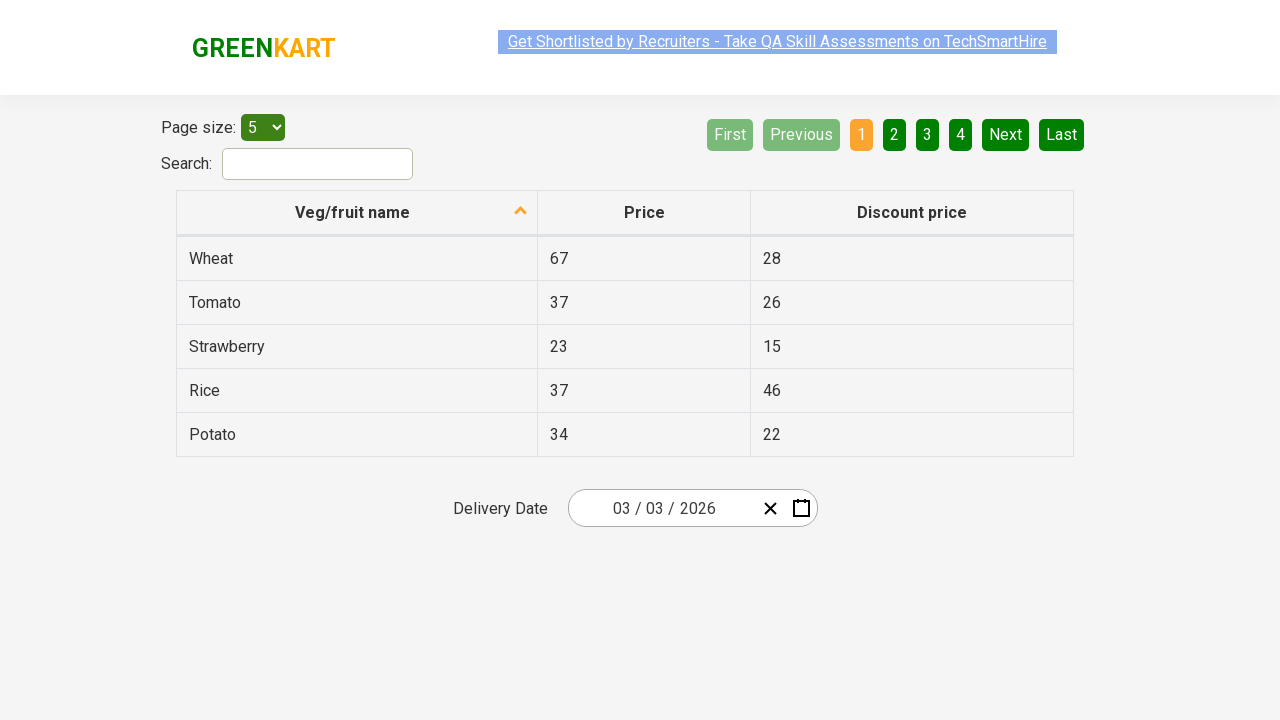

Clicked first column header to sort table at (357, 213) on xpath=//tr/th[1]
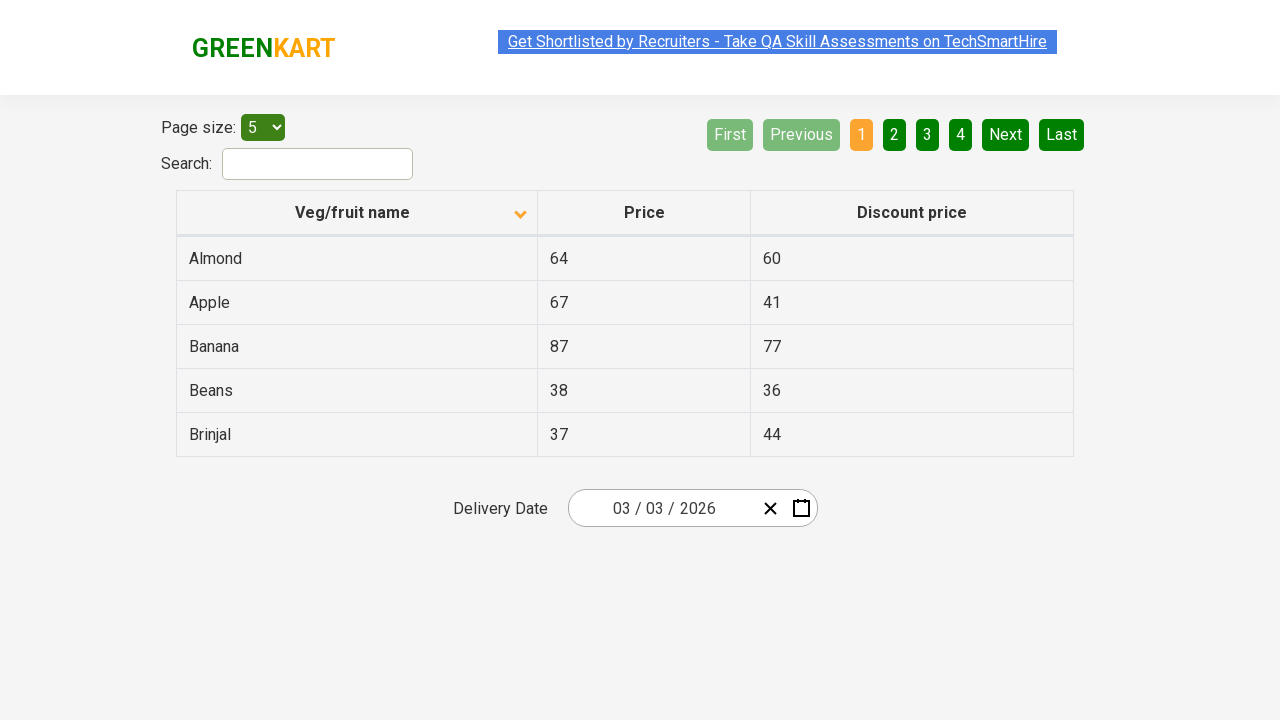

Table populated with data
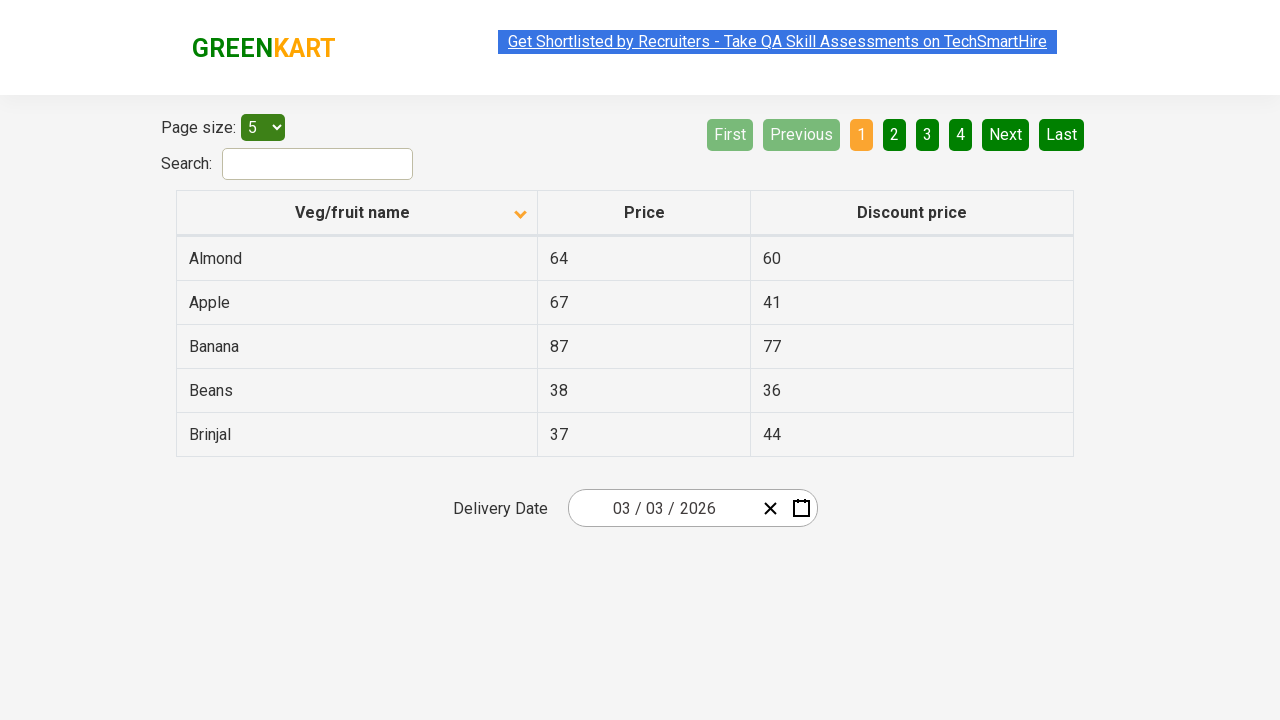

Retrieved all items from first column
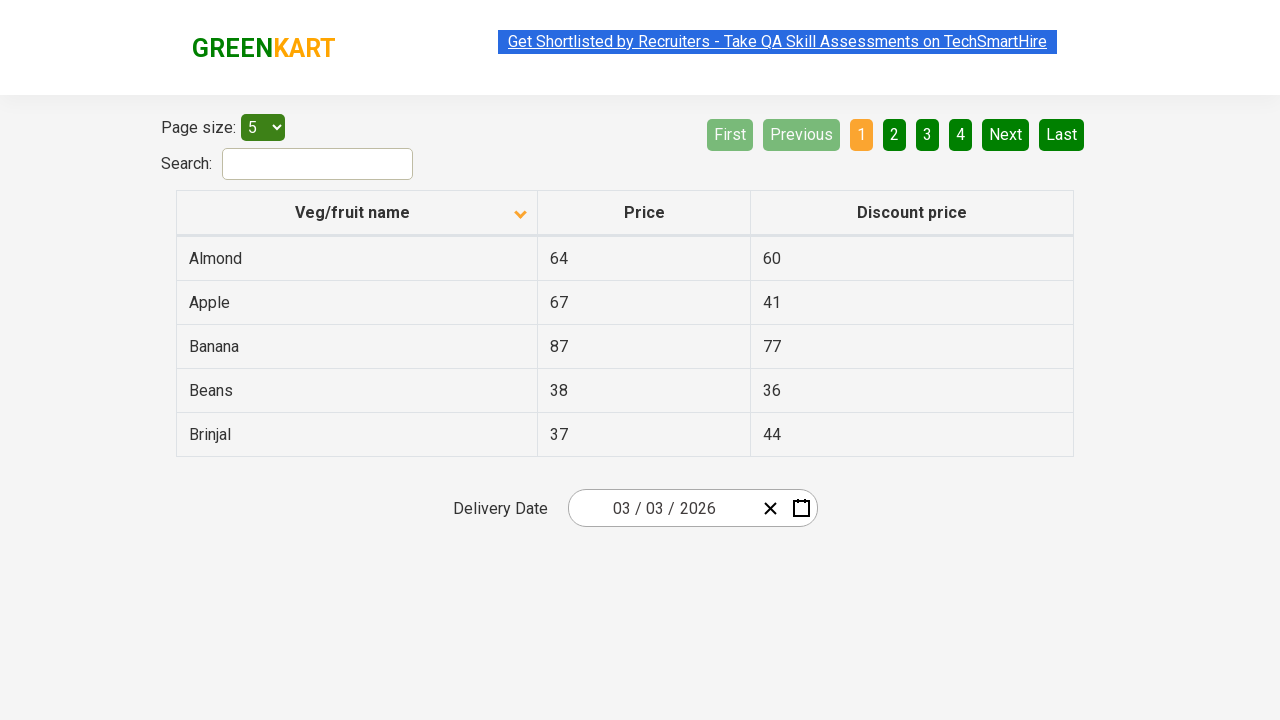

Created sorted copy of items for comparison
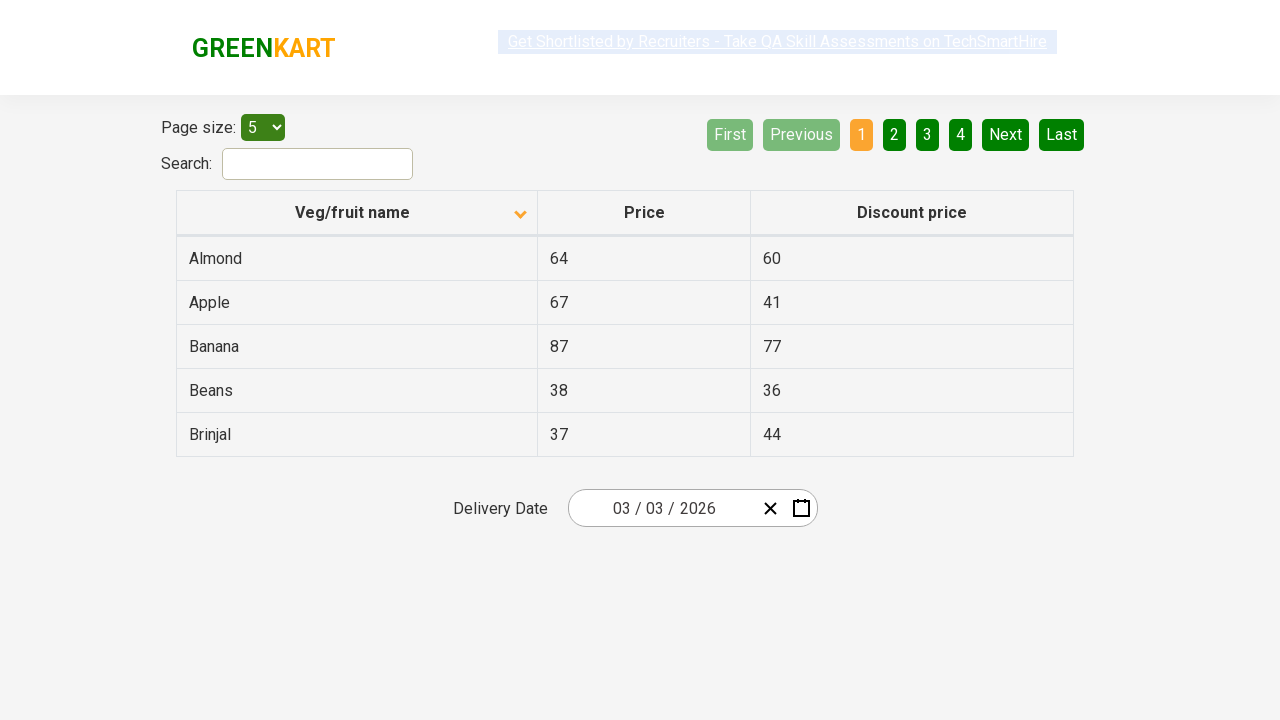

Verified table items are sorted alphabetically
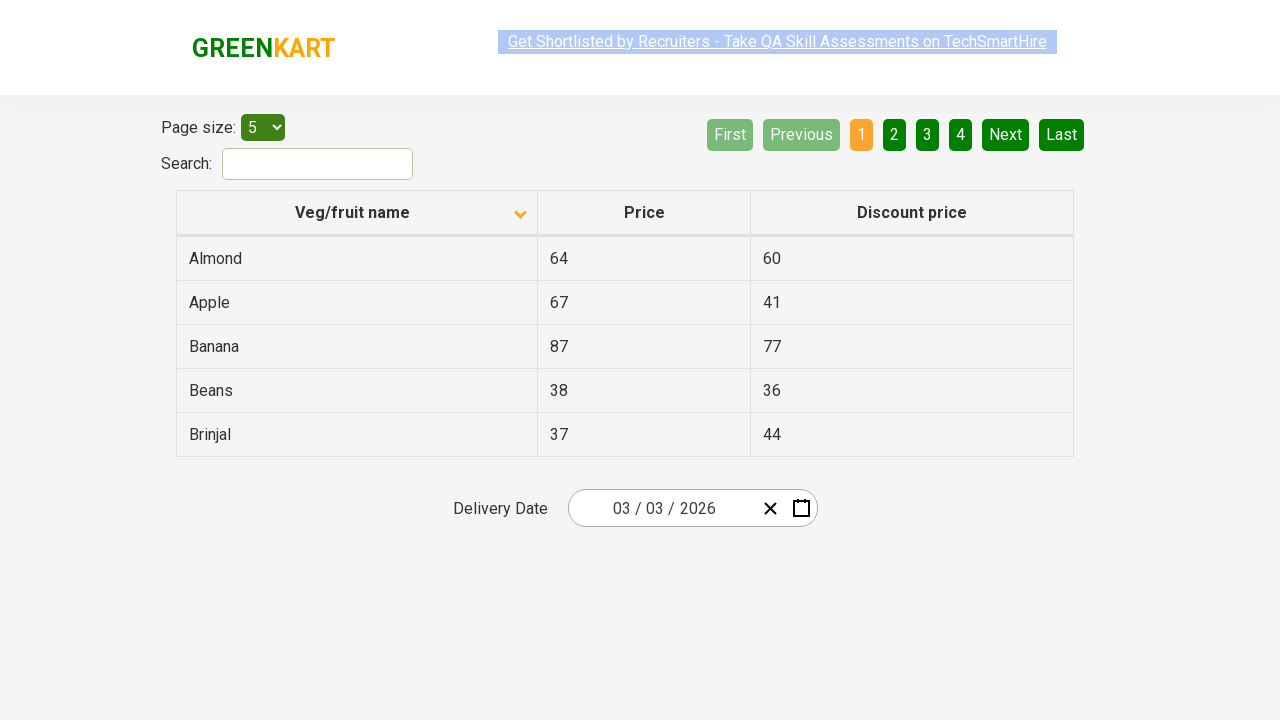

Retrieved items from page 1
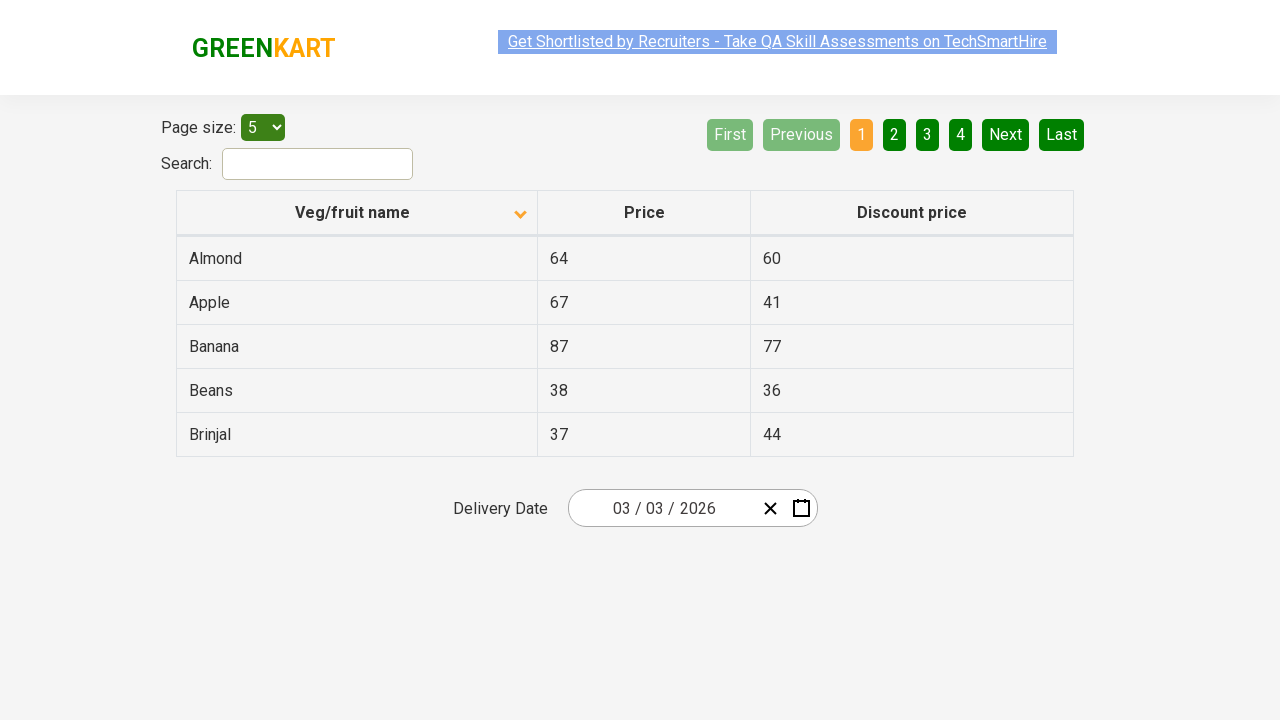

Clicked Next button to go to page 2 at (1006, 134) on [aria-label='Next']
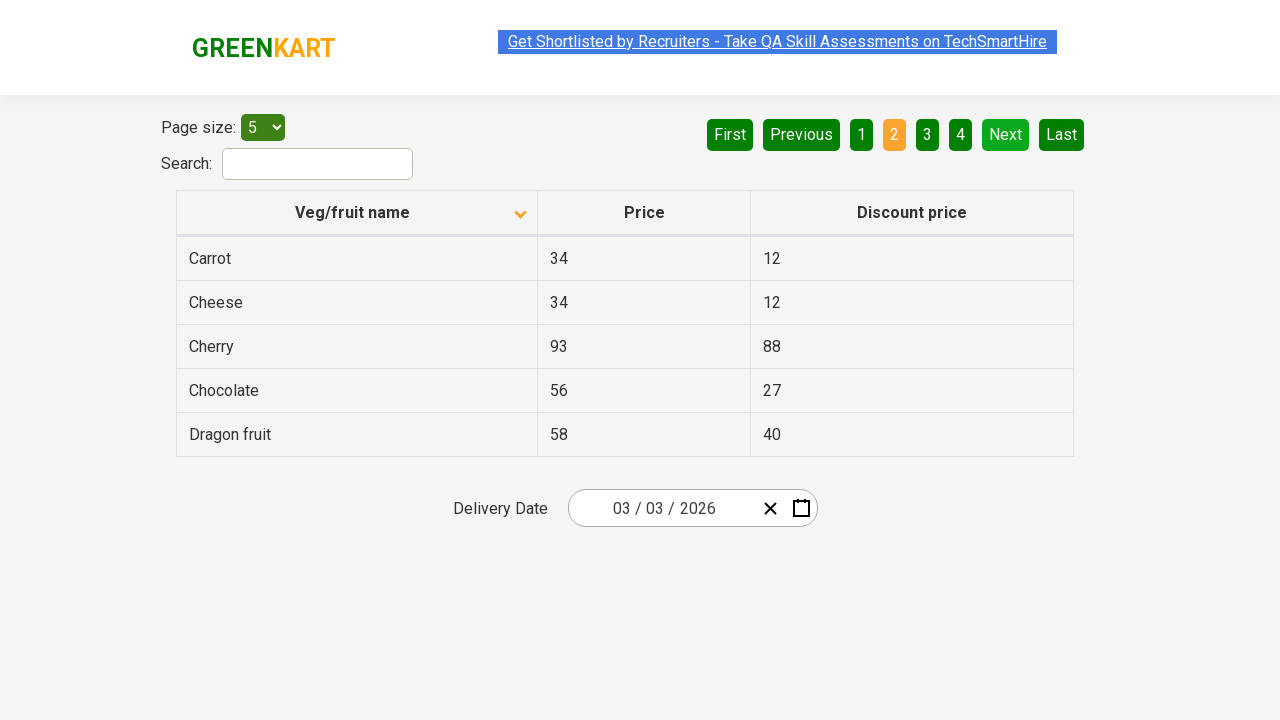

Waited for page content to update
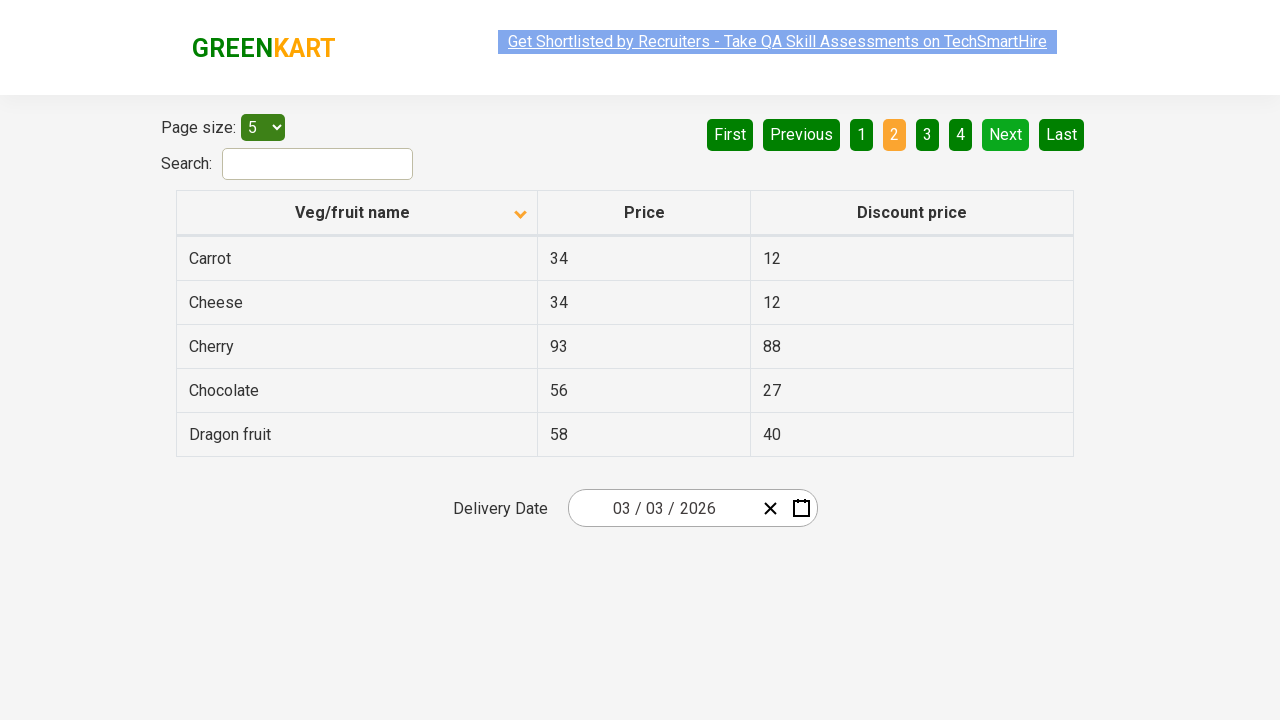

Retrieved items from page 2
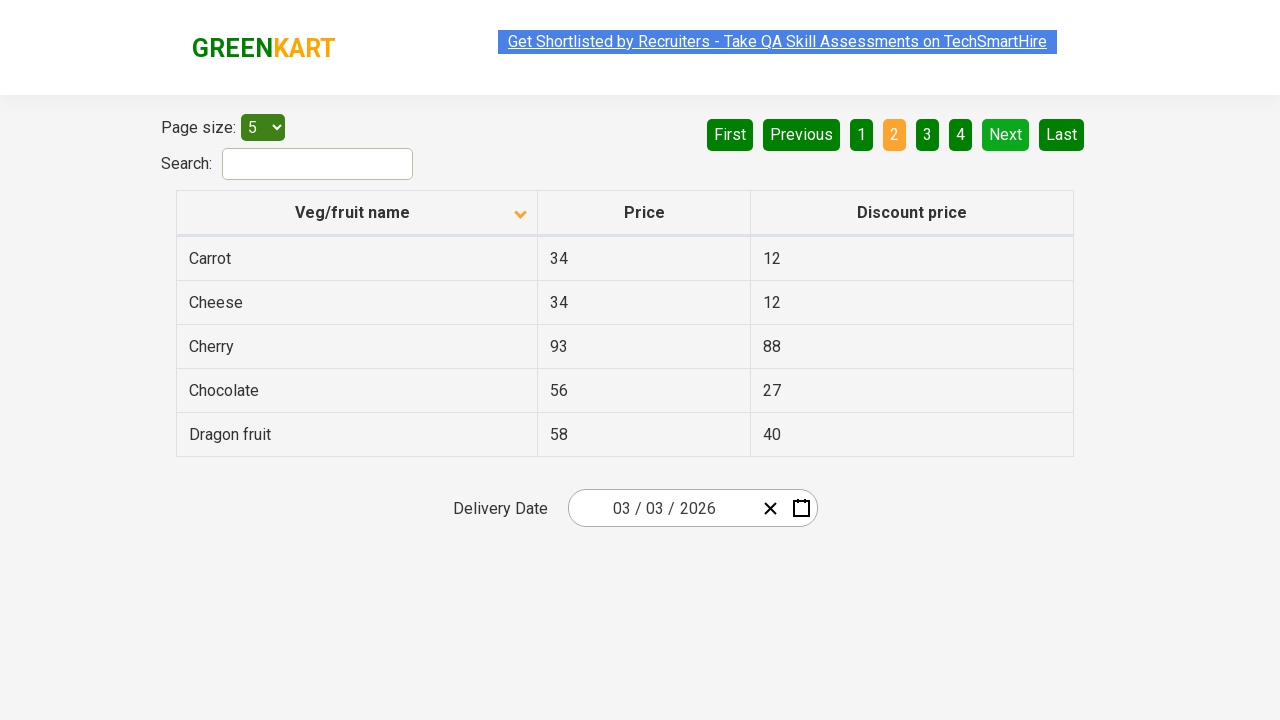

Clicked Next button to go to page 3 at (1006, 134) on [aria-label='Next']
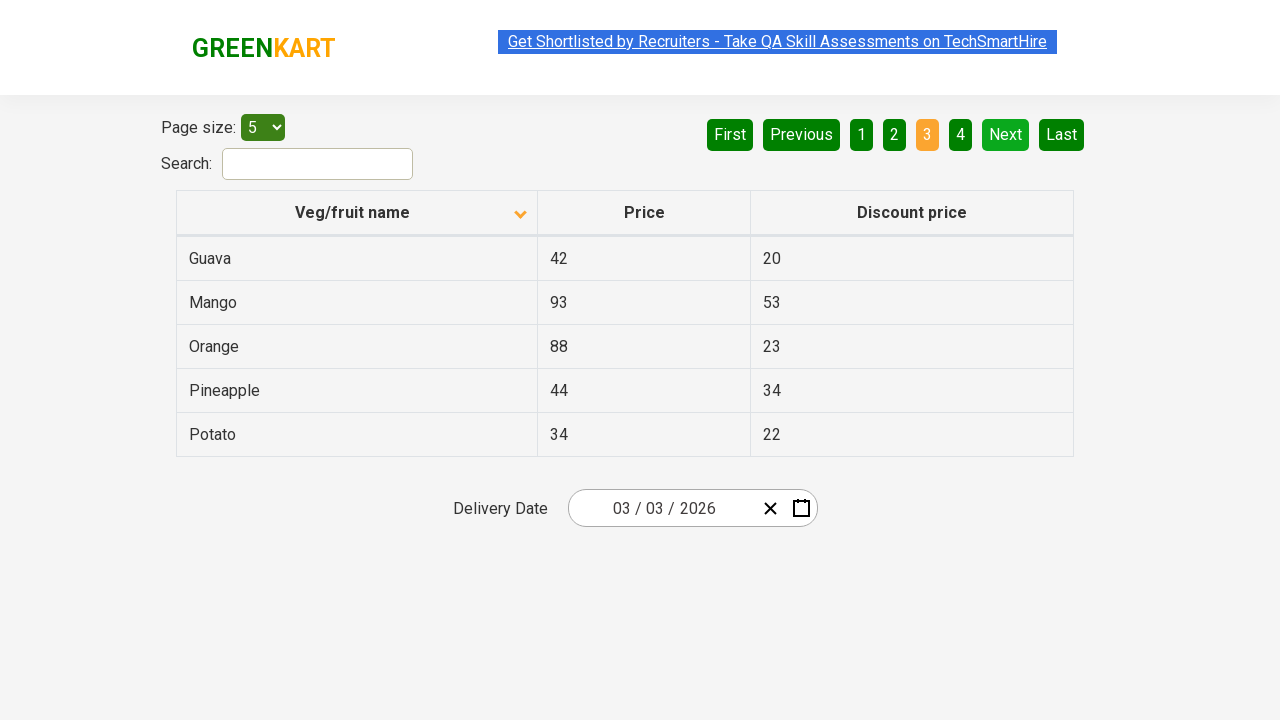

Waited for page content to update
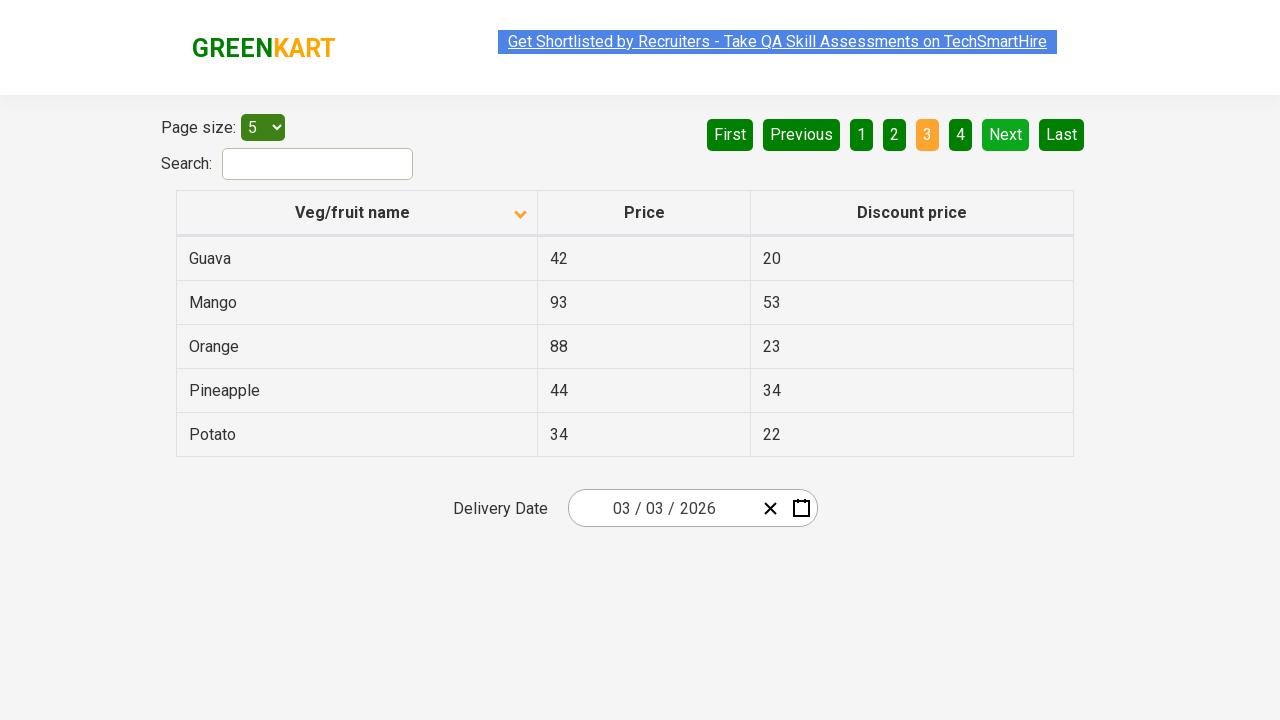

Retrieved items from page 3
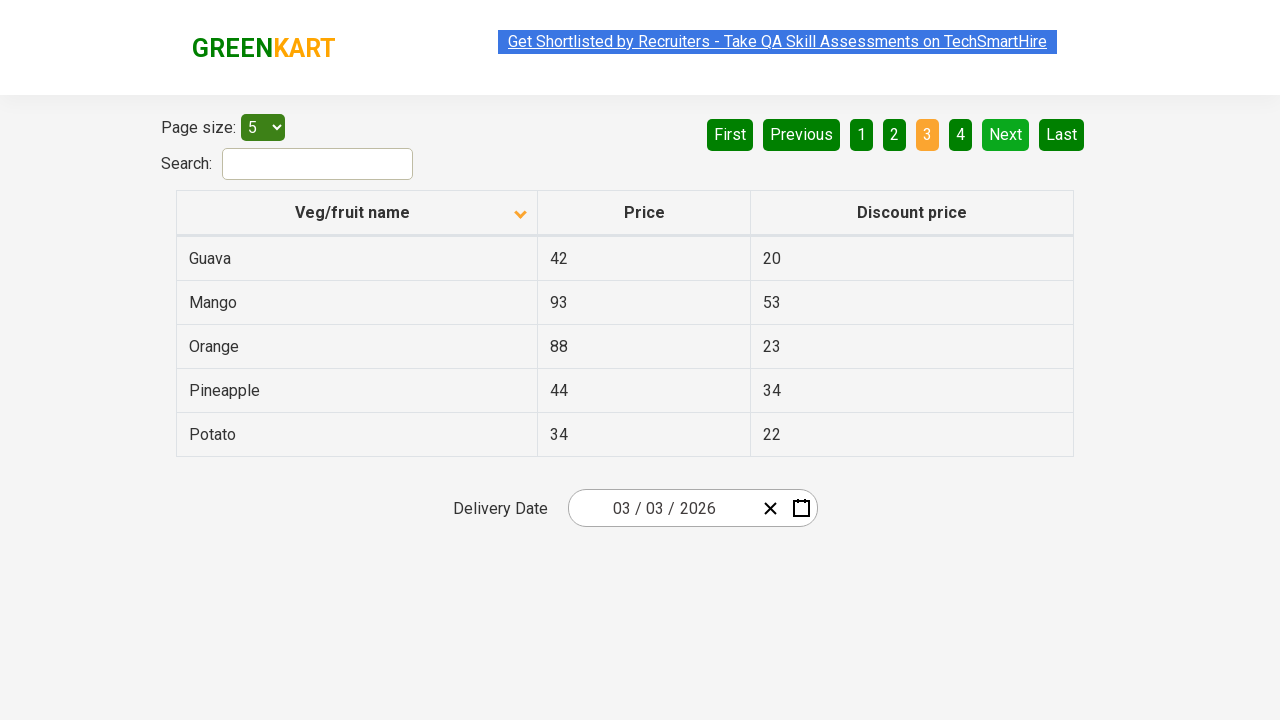

Clicked Next button to go to page 4 at (1006, 134) on [aria-label='Next']
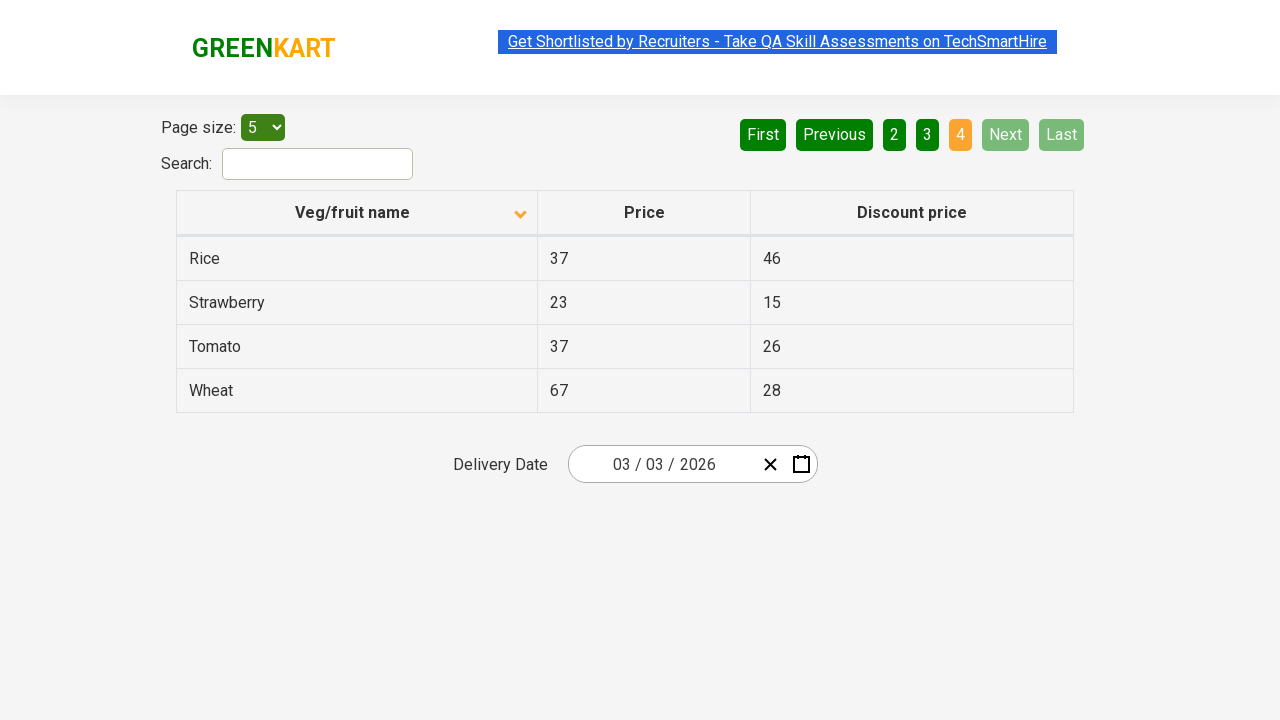

Waited for page content to update
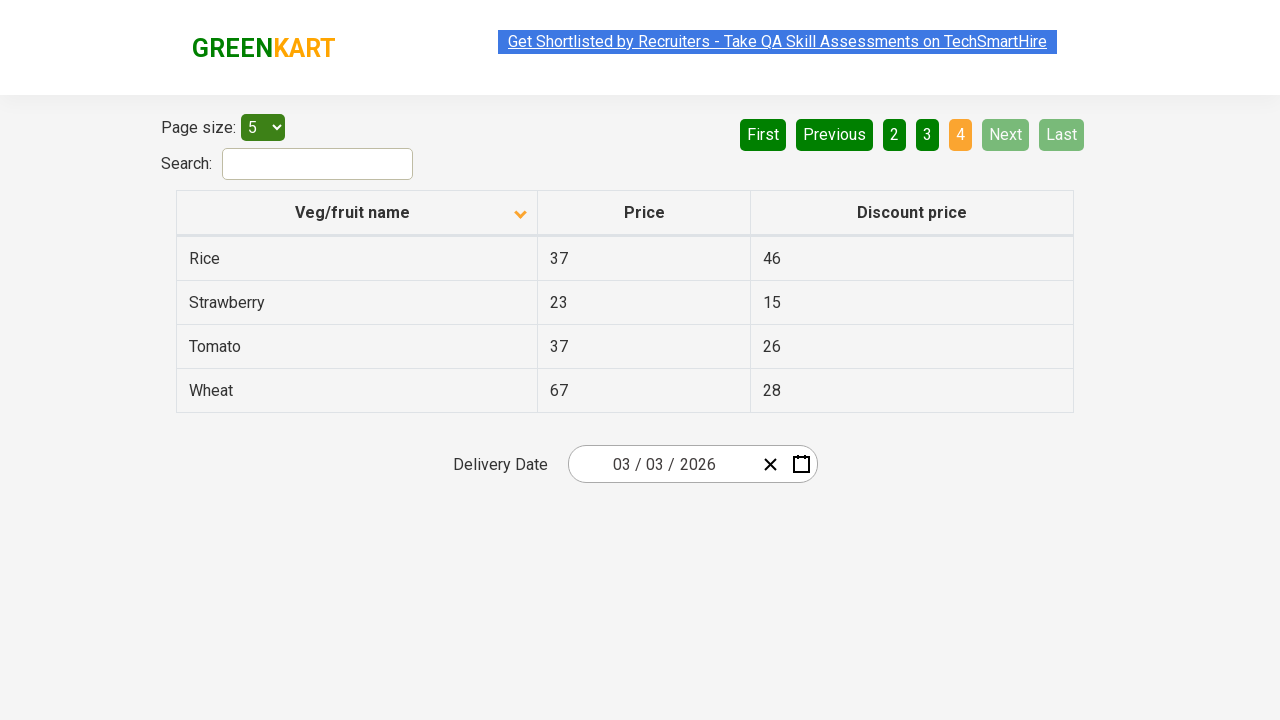

Retrieved items from page 4
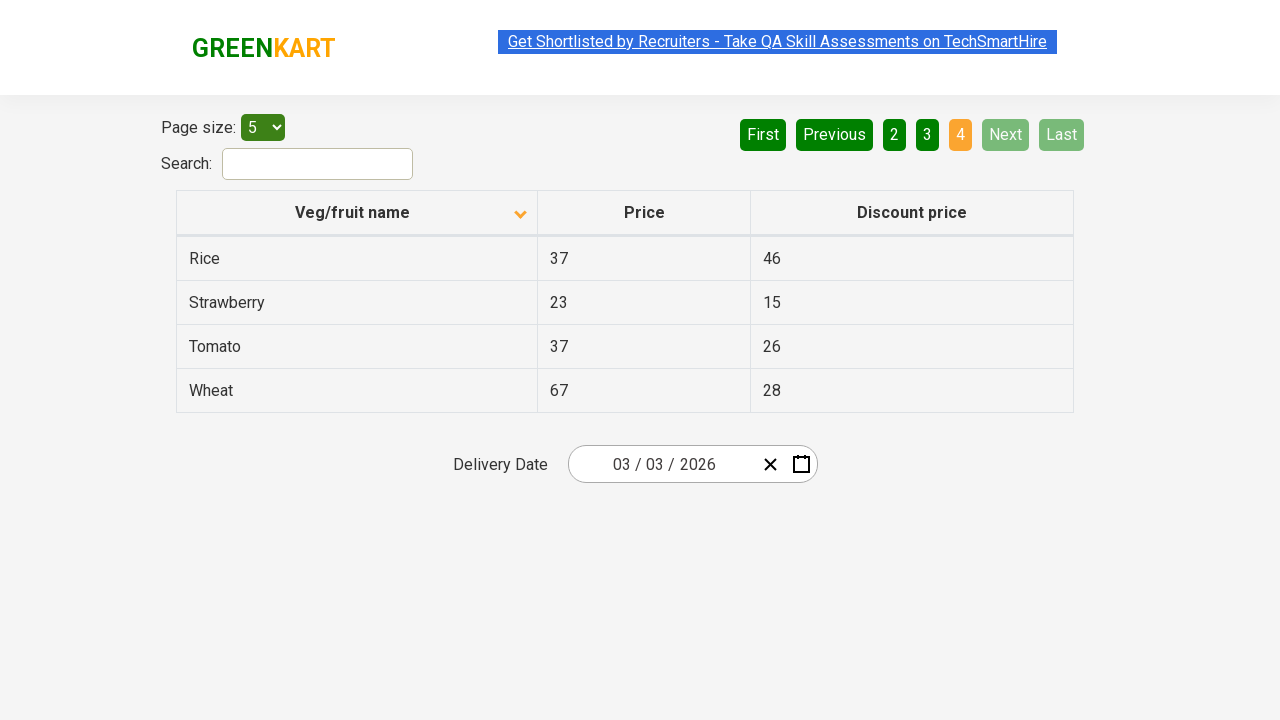

Found 'Rice' in current page items
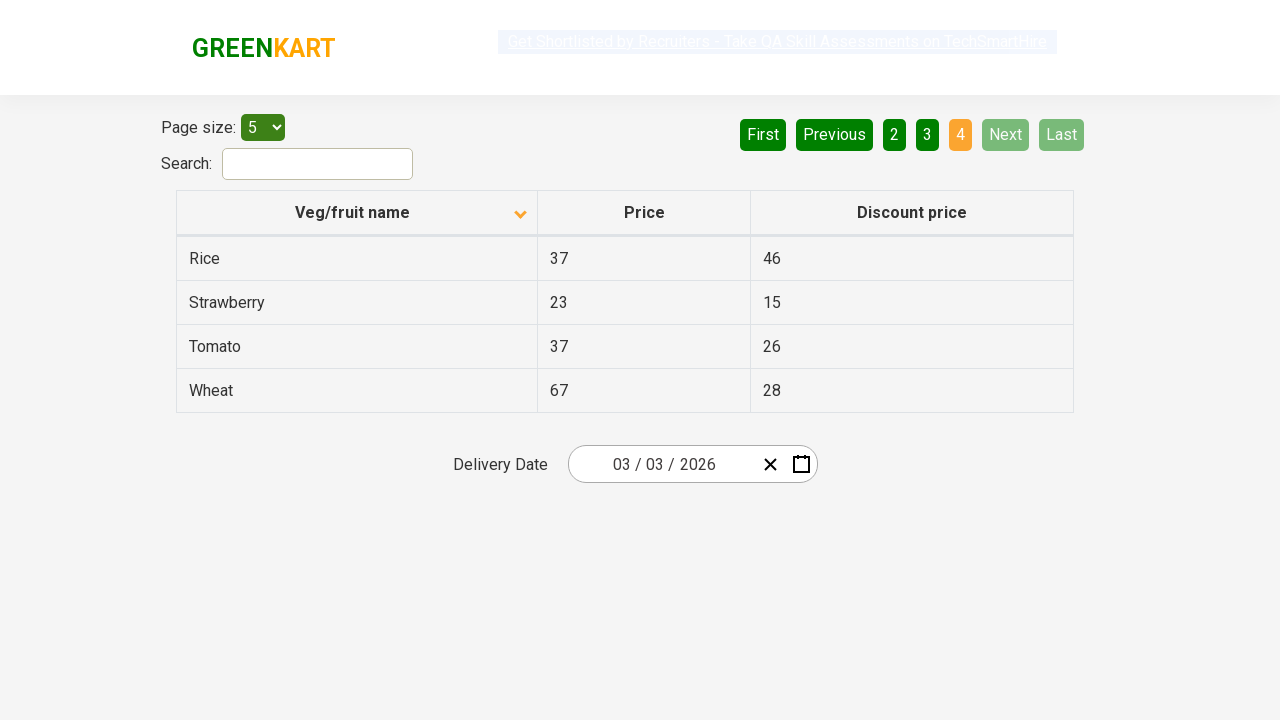

Verified that 'Rice' was successfully found in the table
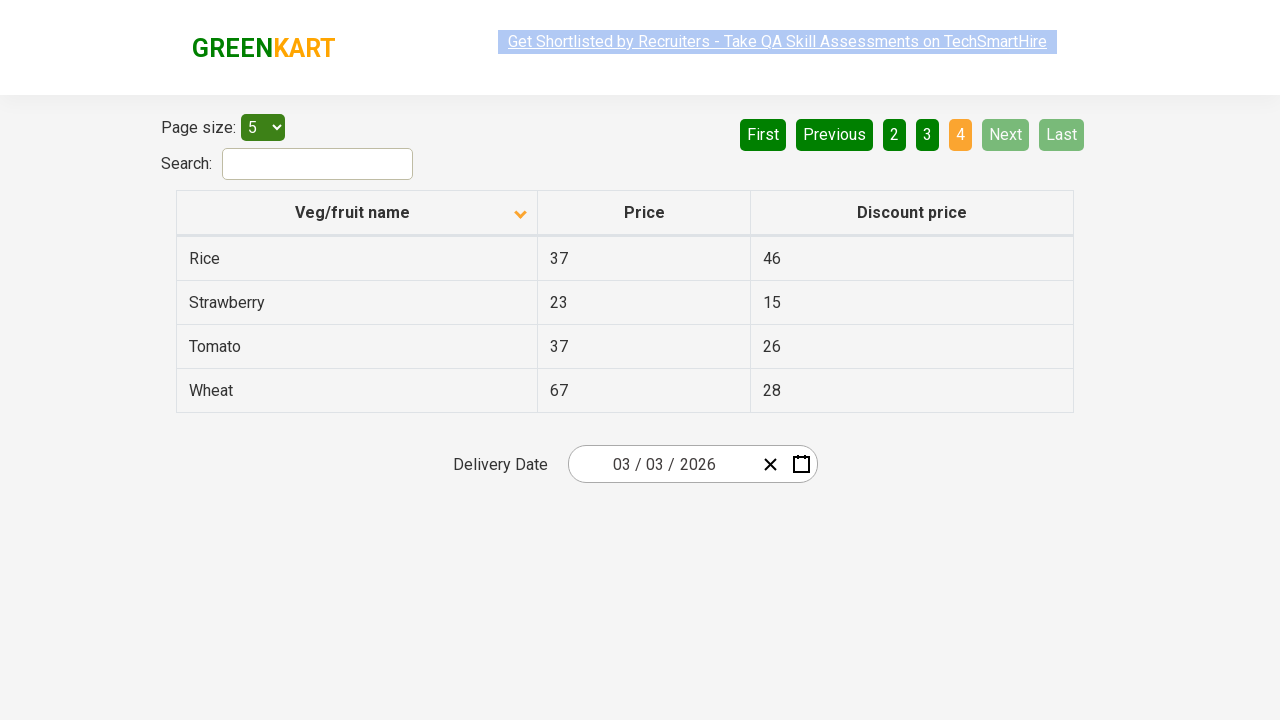

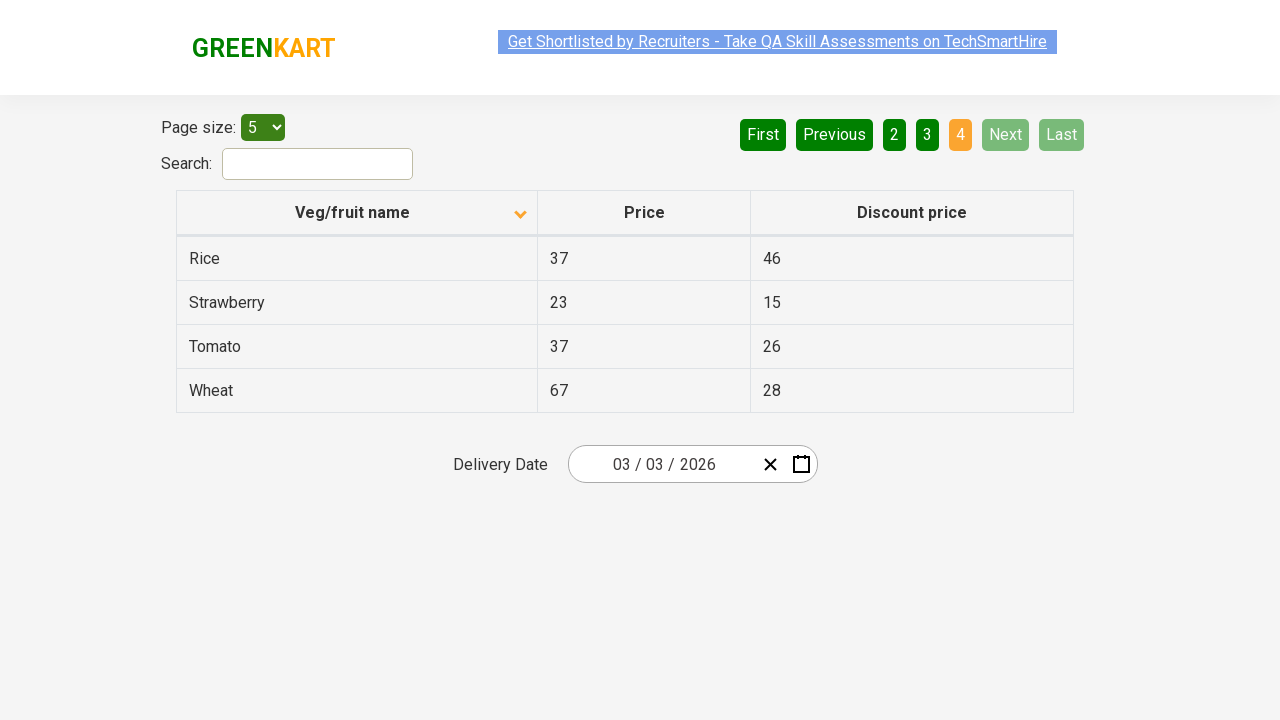